Tests mouse hover functionality by scrolling to an element, hovering over it, and clicking on a revealed link

Starting URL: https://rahulshettyacademy.com/AutomationPractice/

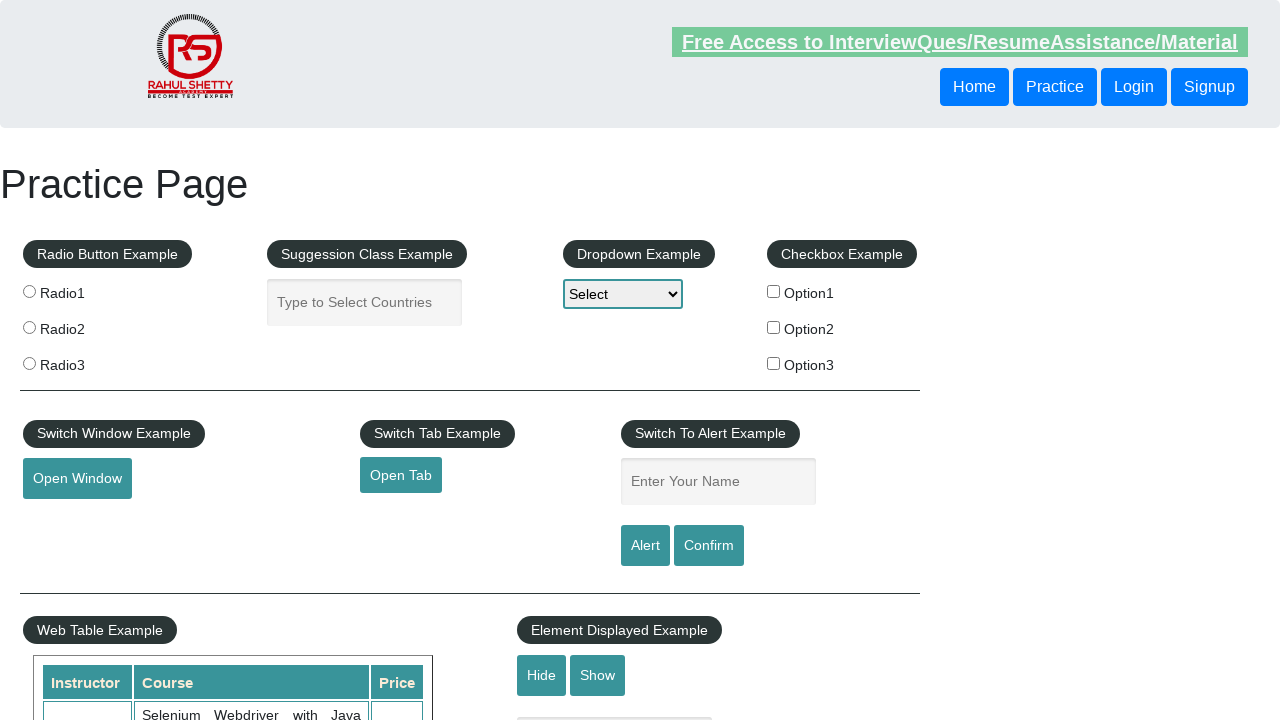

Scrolled to mouse hover element into view
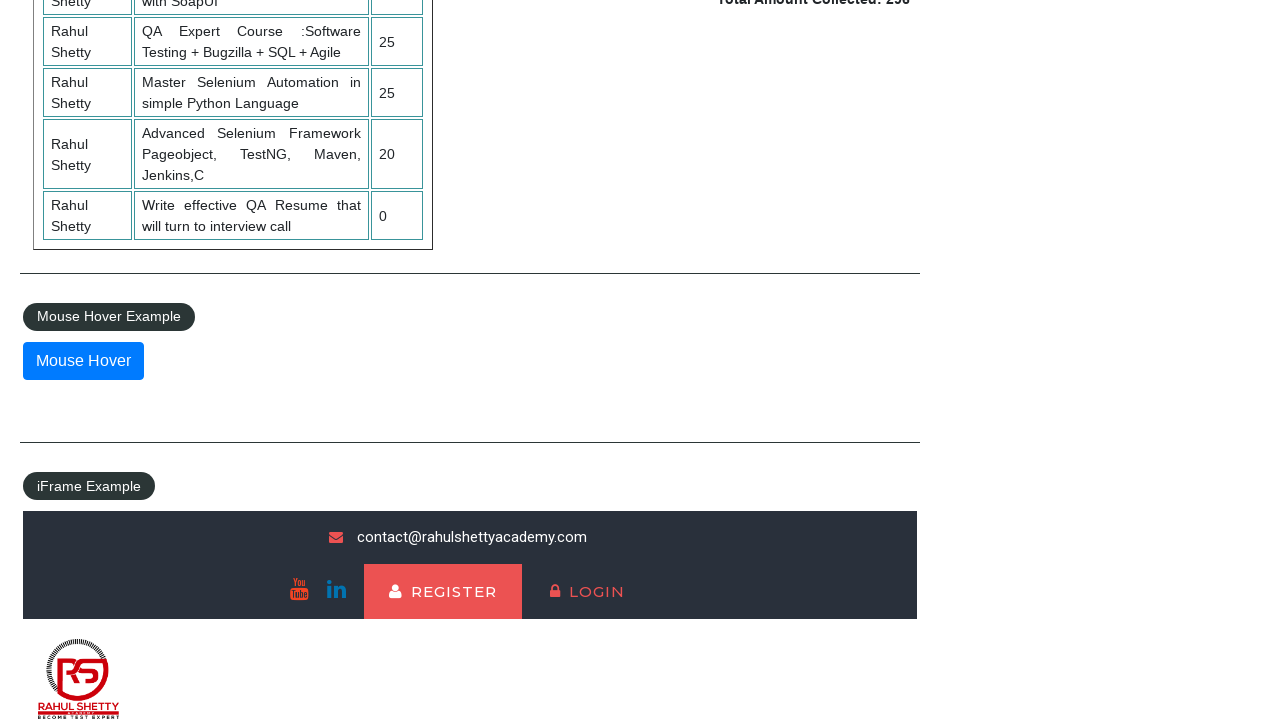

Hovered over mouse hover element to reveal dropdown menu at (83, 361) on #mousehover
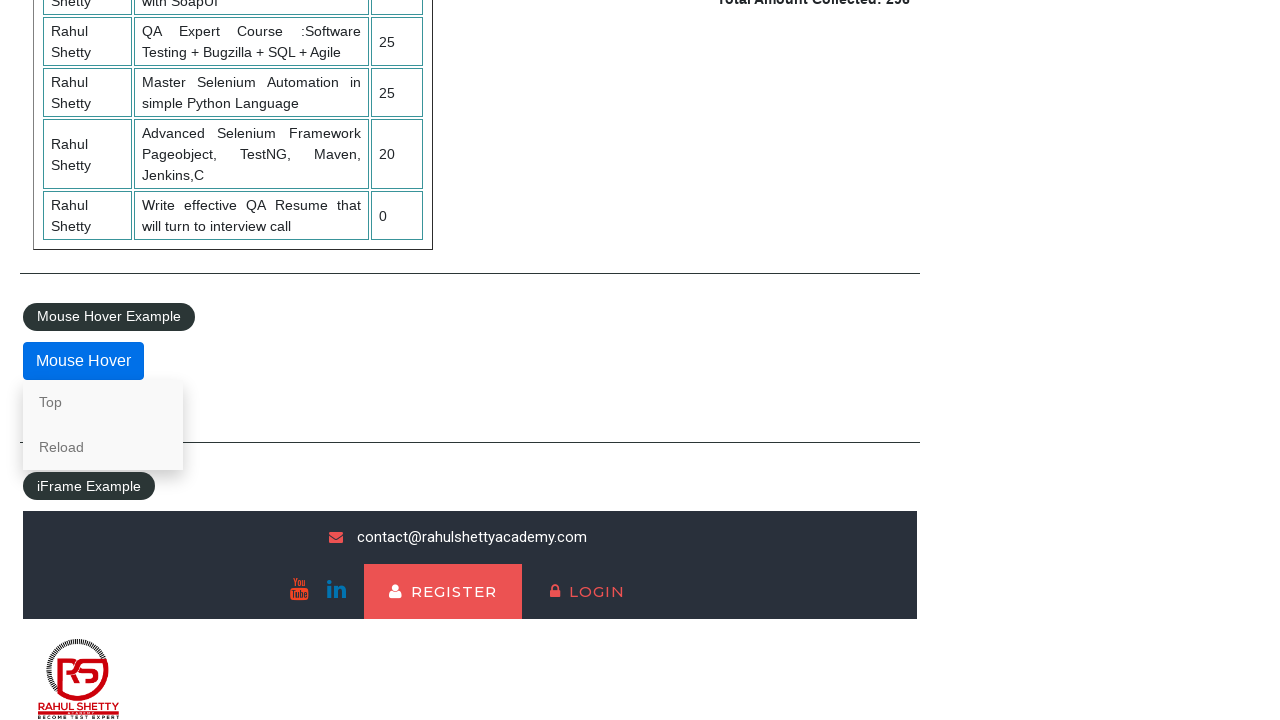

Clicked on 'Top' link revealed by mouse hover at (103, 402) on text=Top
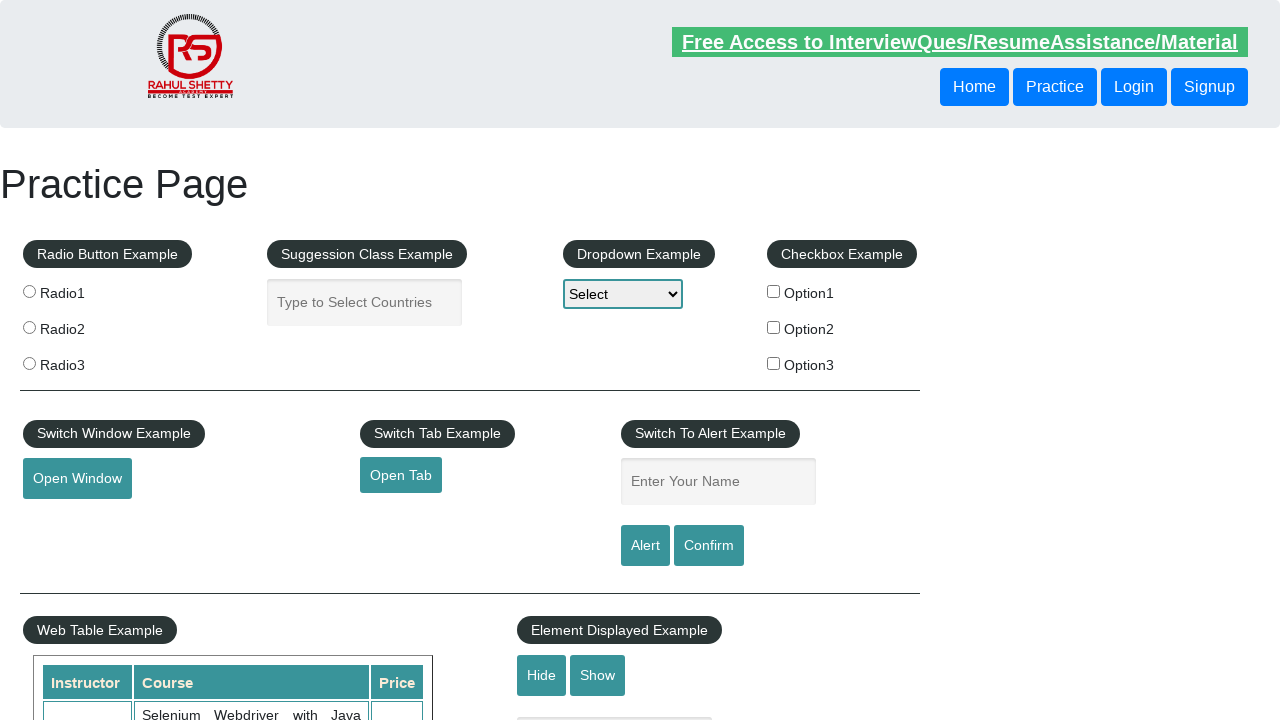

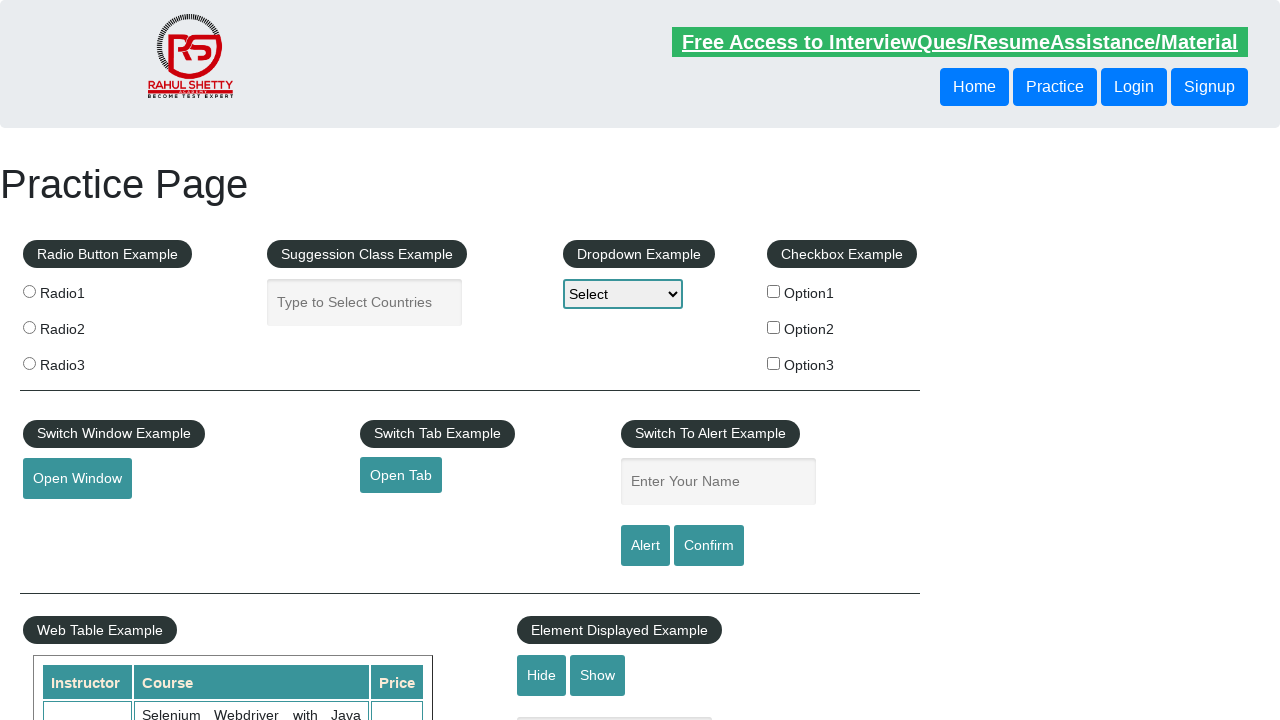